Navigates to zlti.com and verifies that the page contains anchor links

Starting URL: http://www.zlti.com

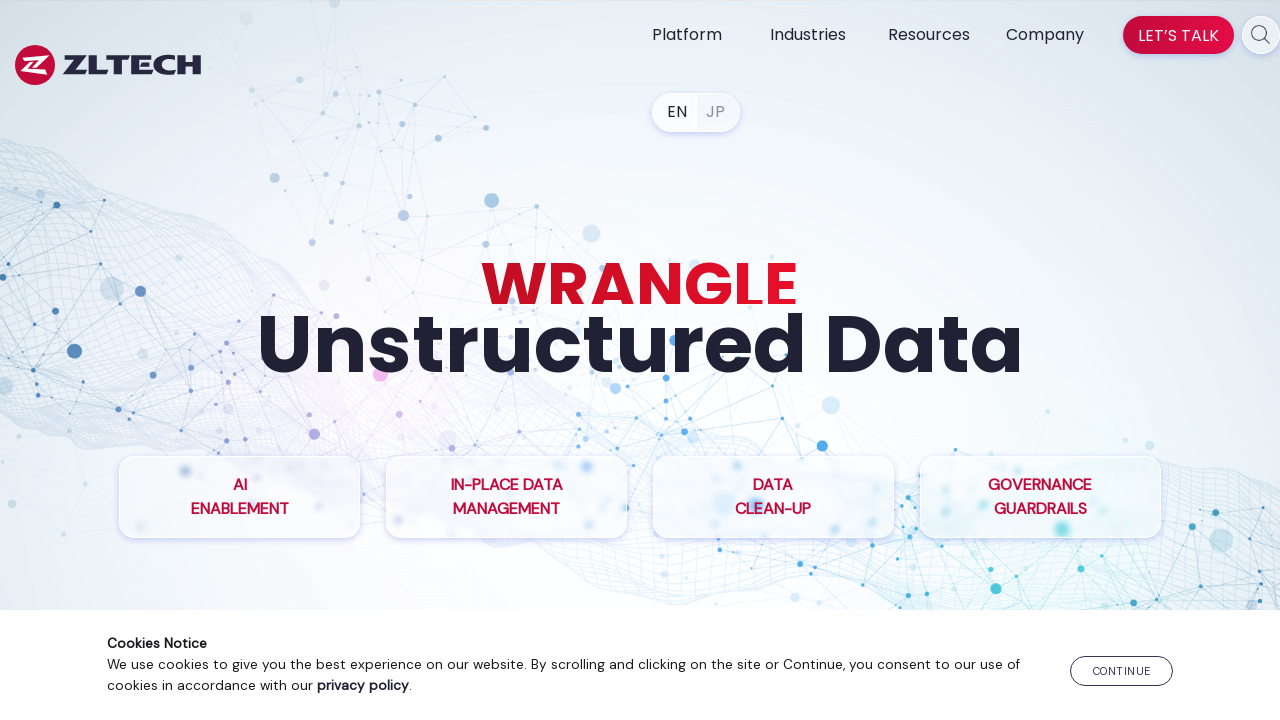

Navigated to http://www.zlti.com
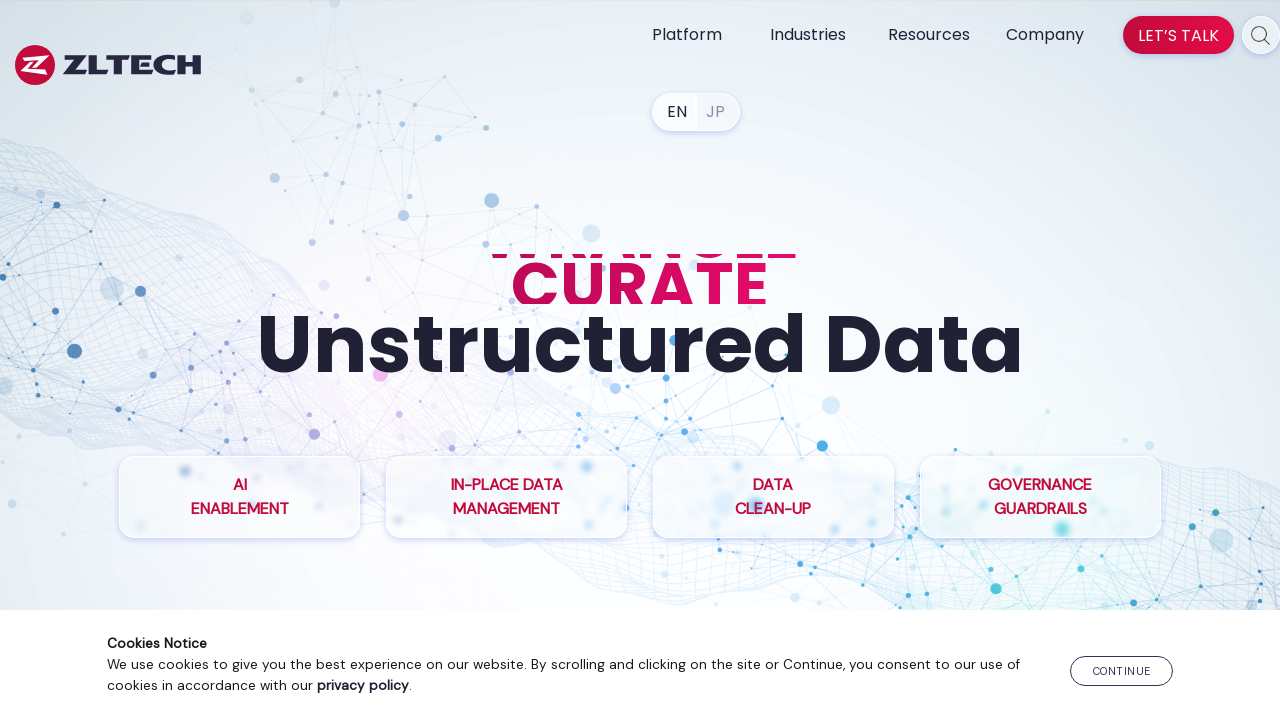

Waited for anchor links to load on the page
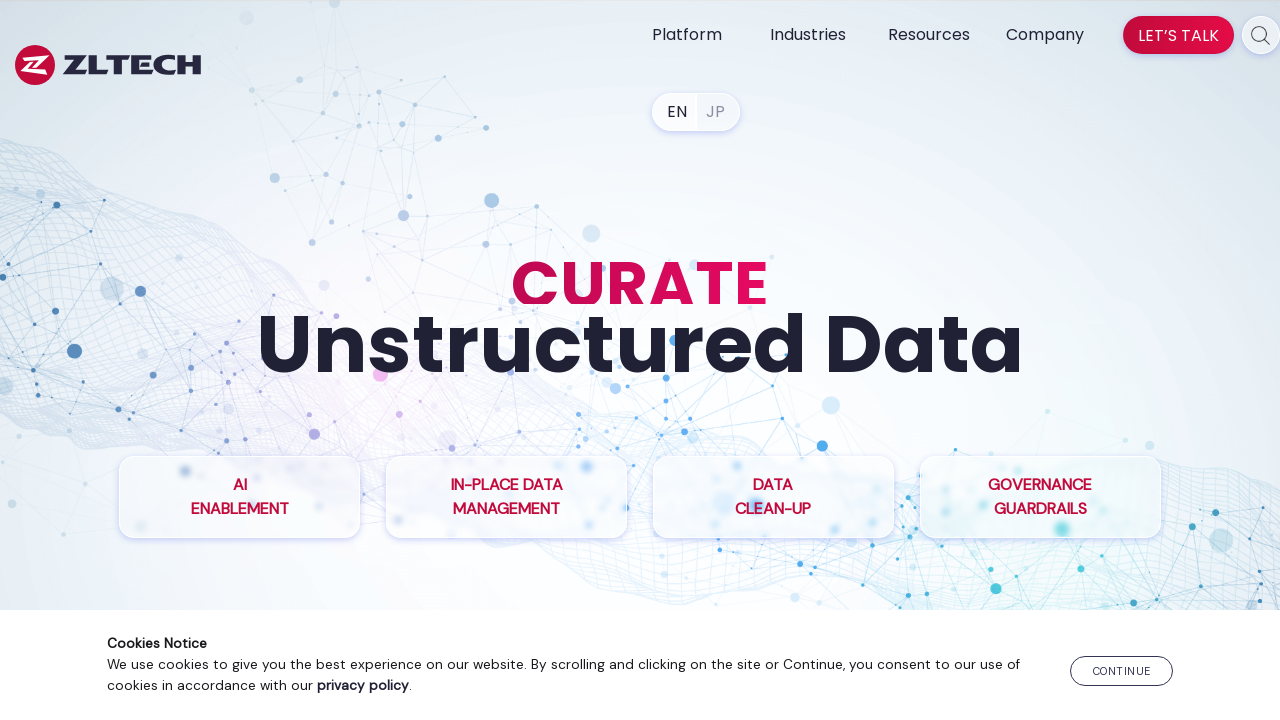

Retrieved all anchor links from the page
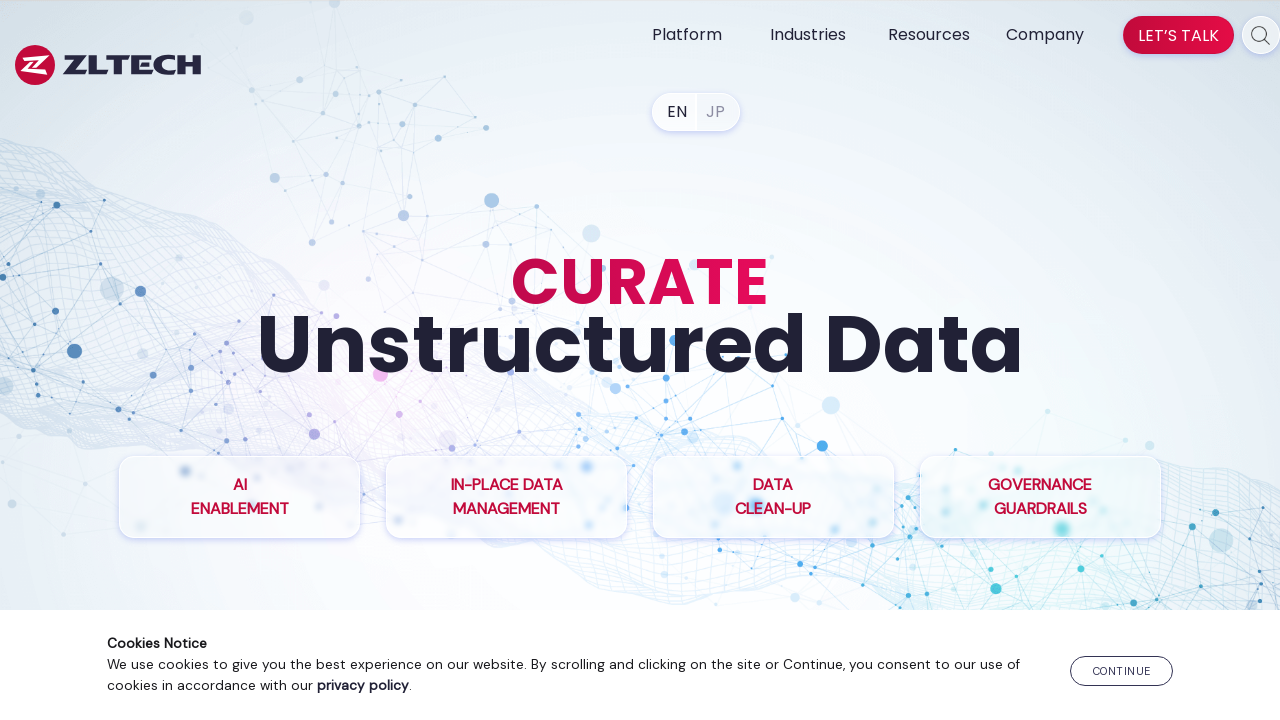

Verified that page contains at least one anchor link
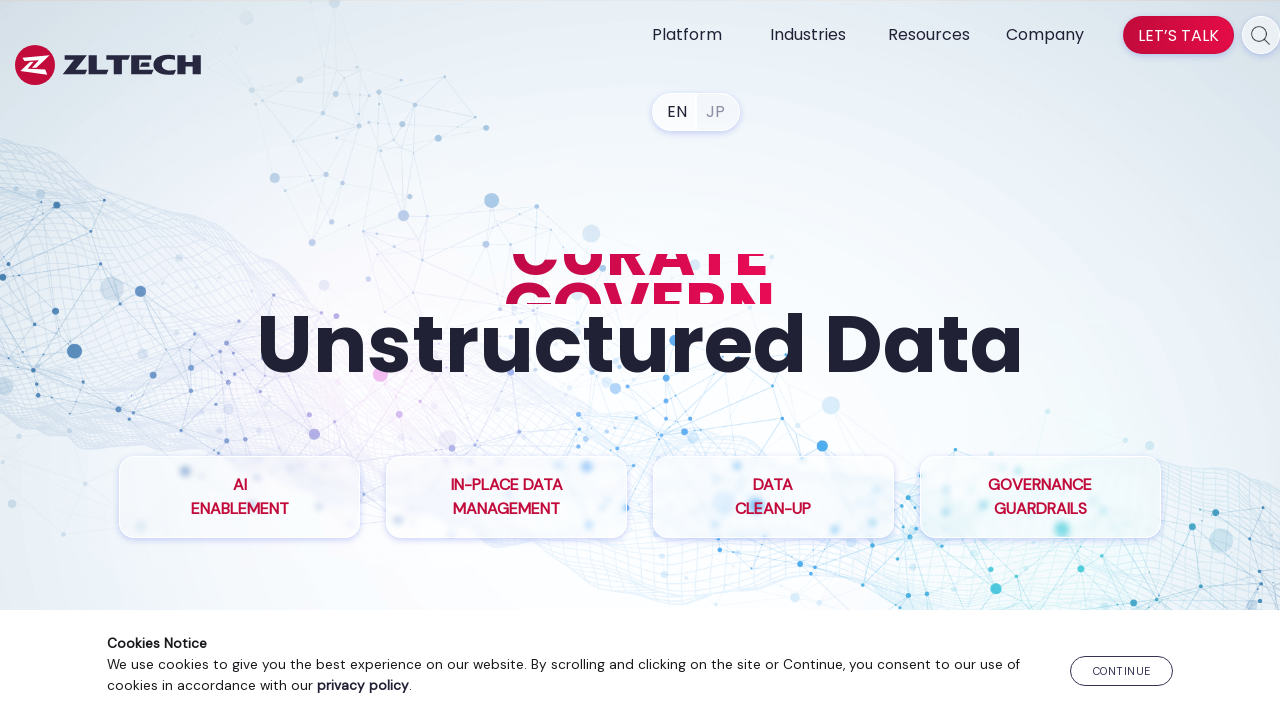

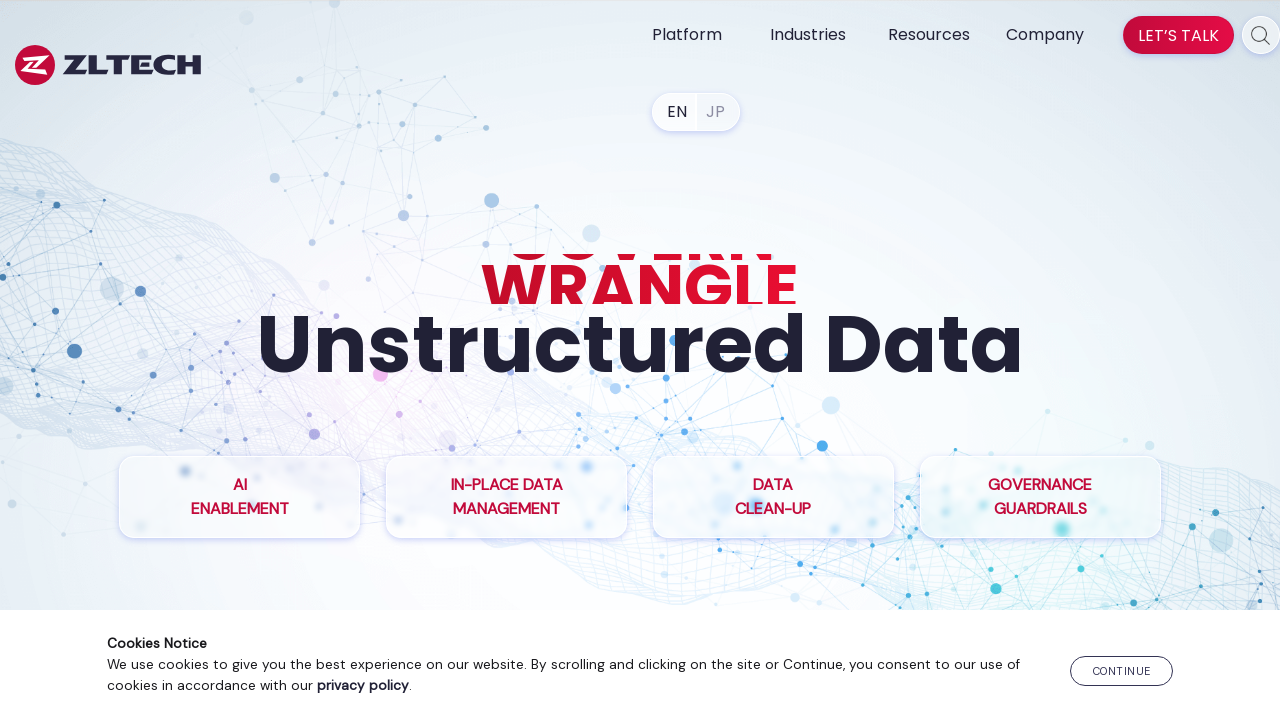